Tests registration form validation when confirm password does not match the password field

Starting URL: https://alada.vn/tai-khoan/dang-ky.html

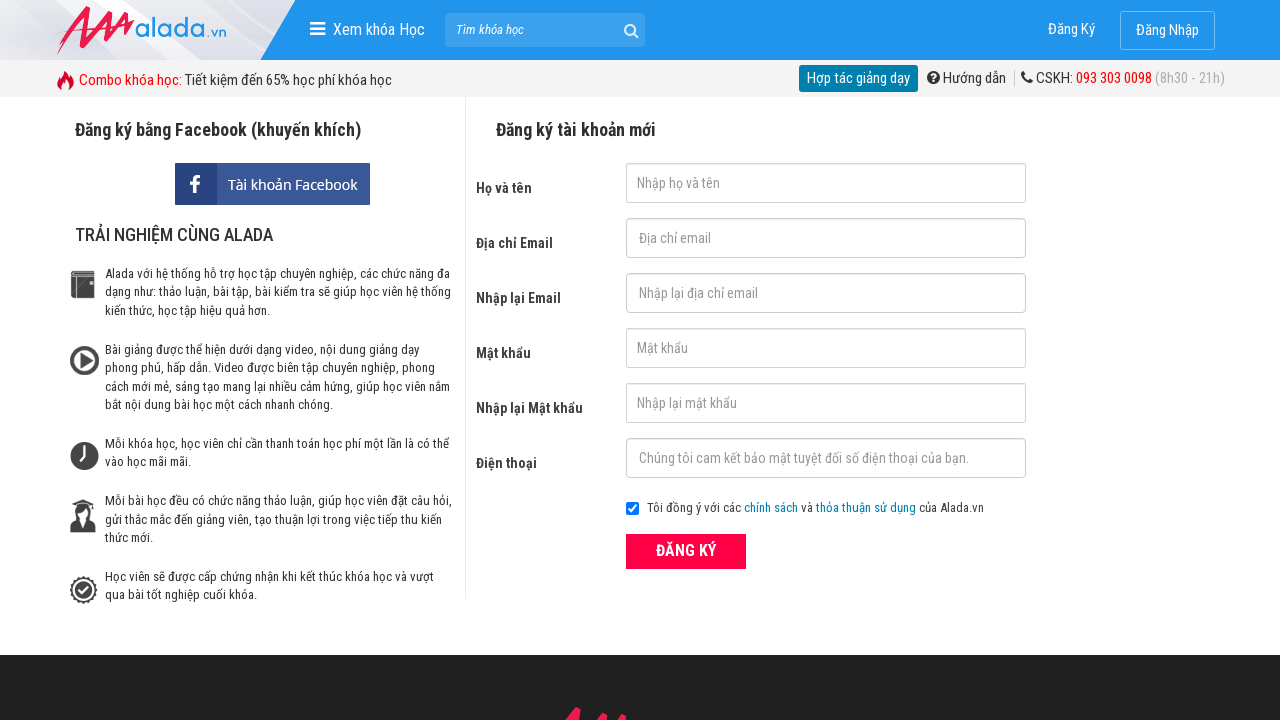

Filled firstname field with 'Ngan Nguyen' on input#txtFirstname
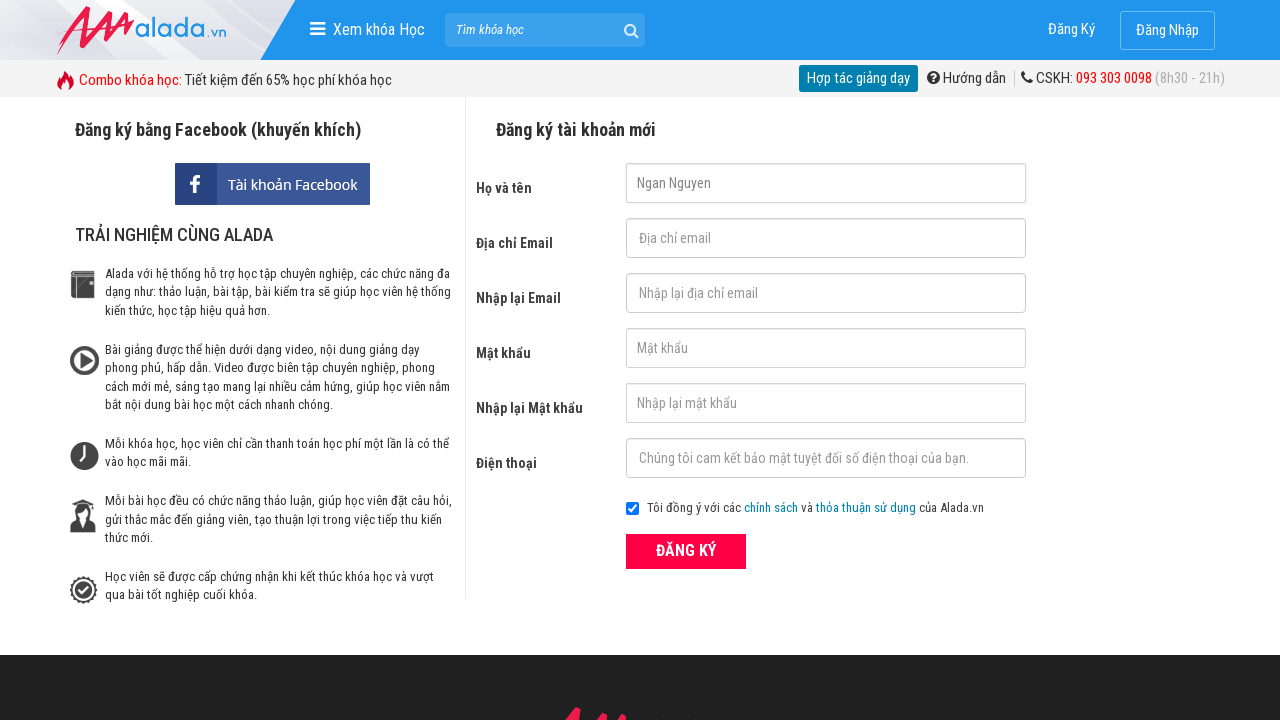

Filled email field with 'abc@gmail.com' on input#txtEmail
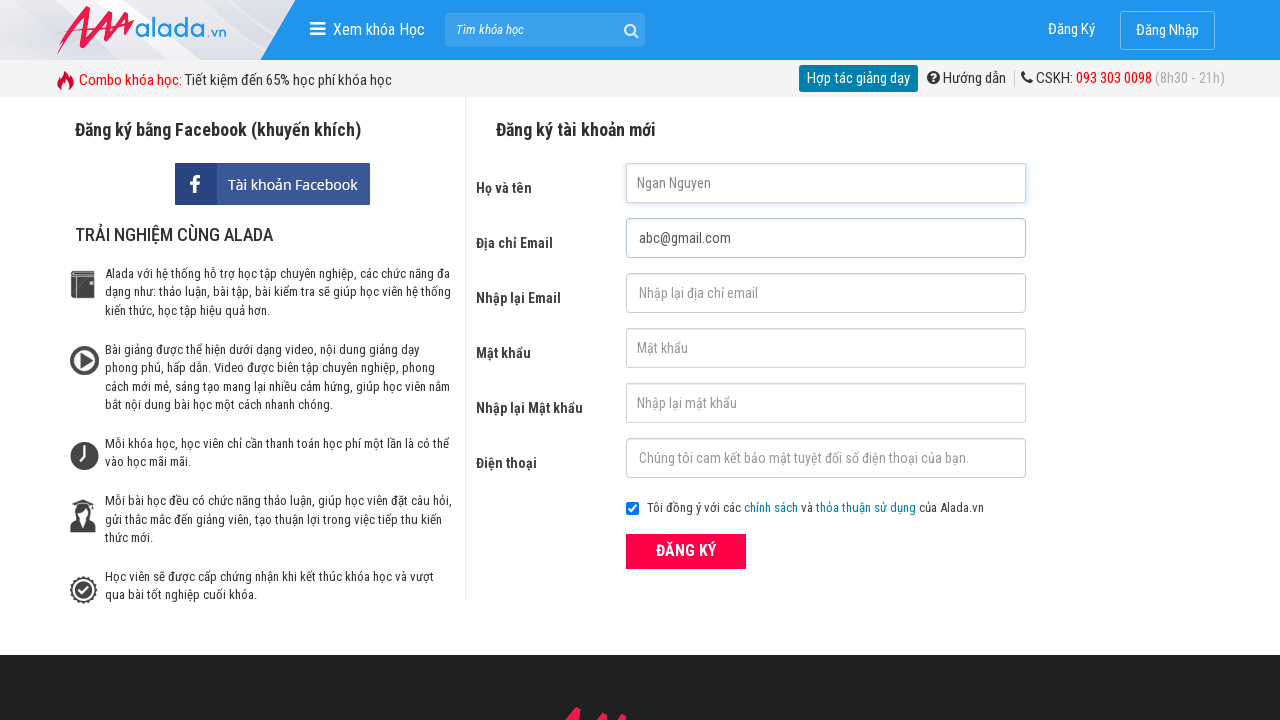

Filled confirm email field with 'abc@gmail.com' on input#txtCEmail
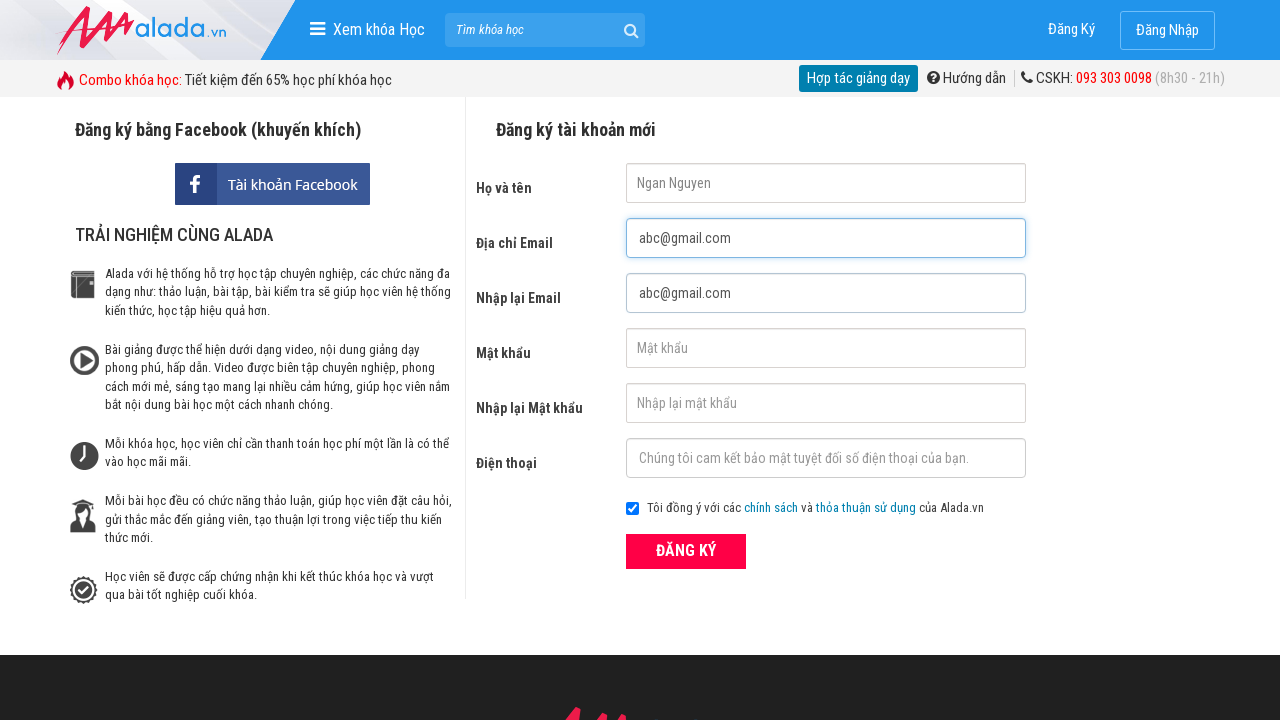

Filled password field with 'abcdef' on input#txtPassword
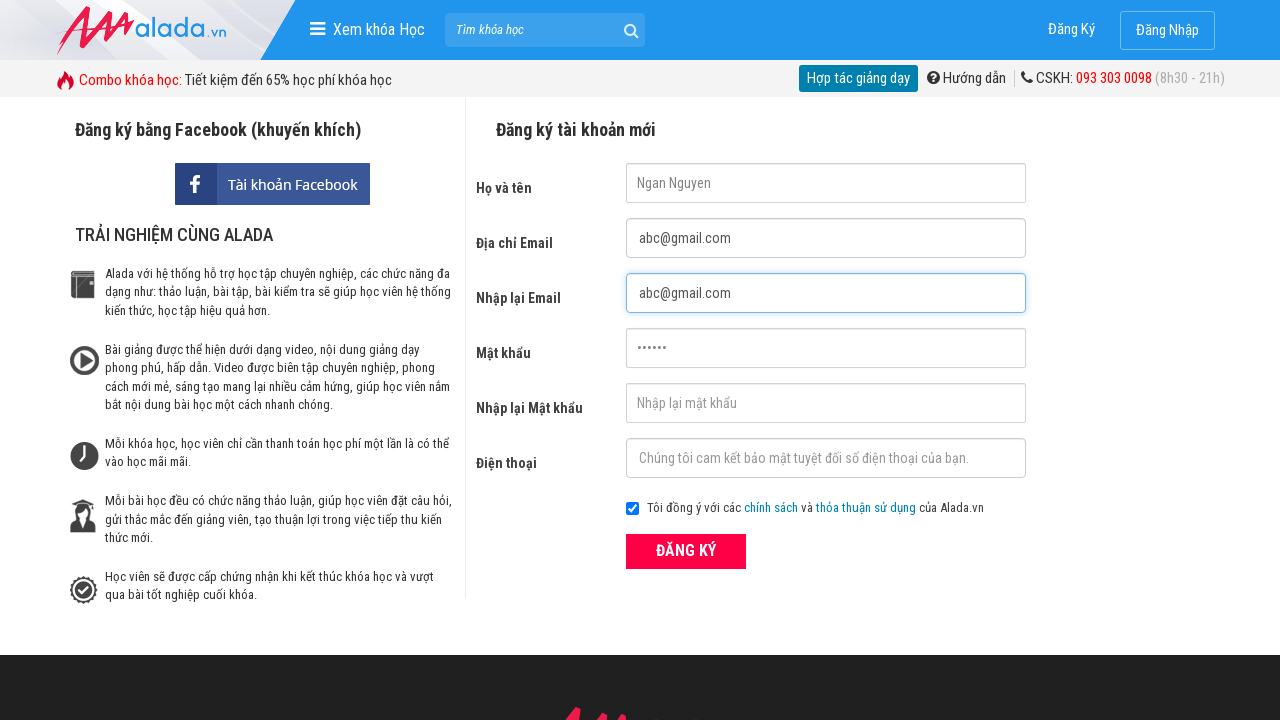

Filled confirm password field with 'abcetg' (mismatched) on input#txtCPassword
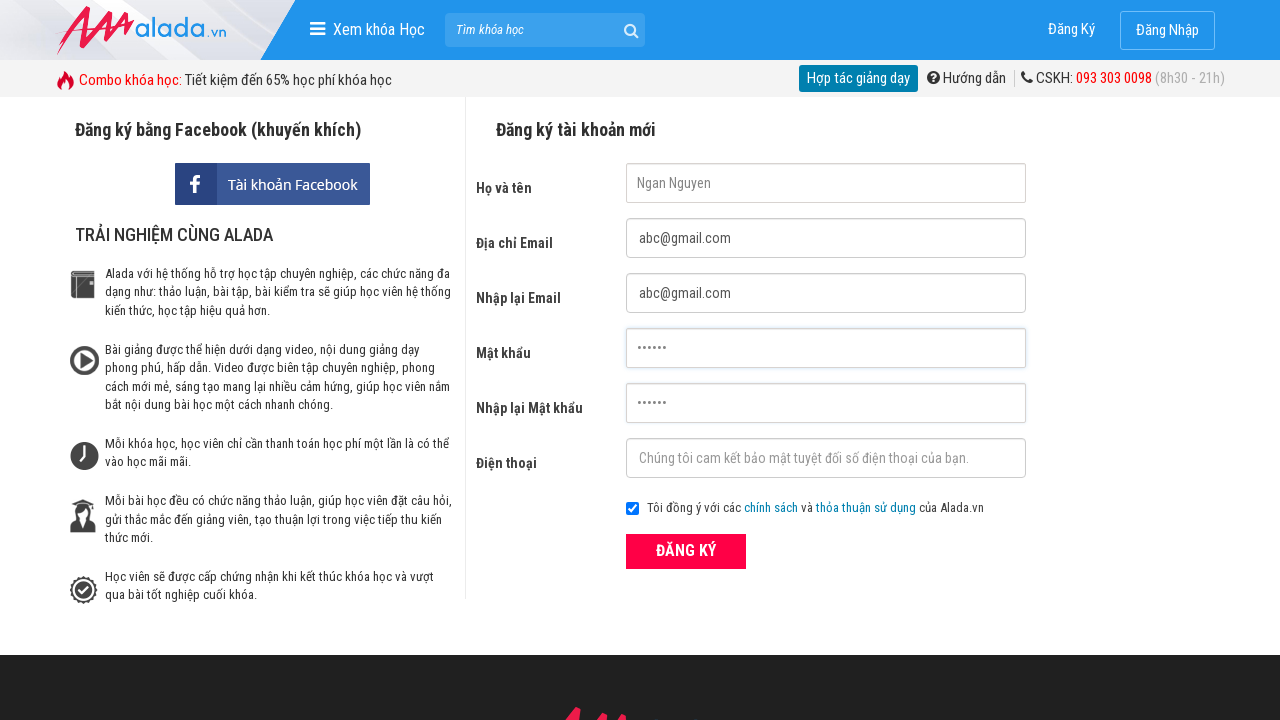

Filled phone number field with '0985637133' on input#txtPhone
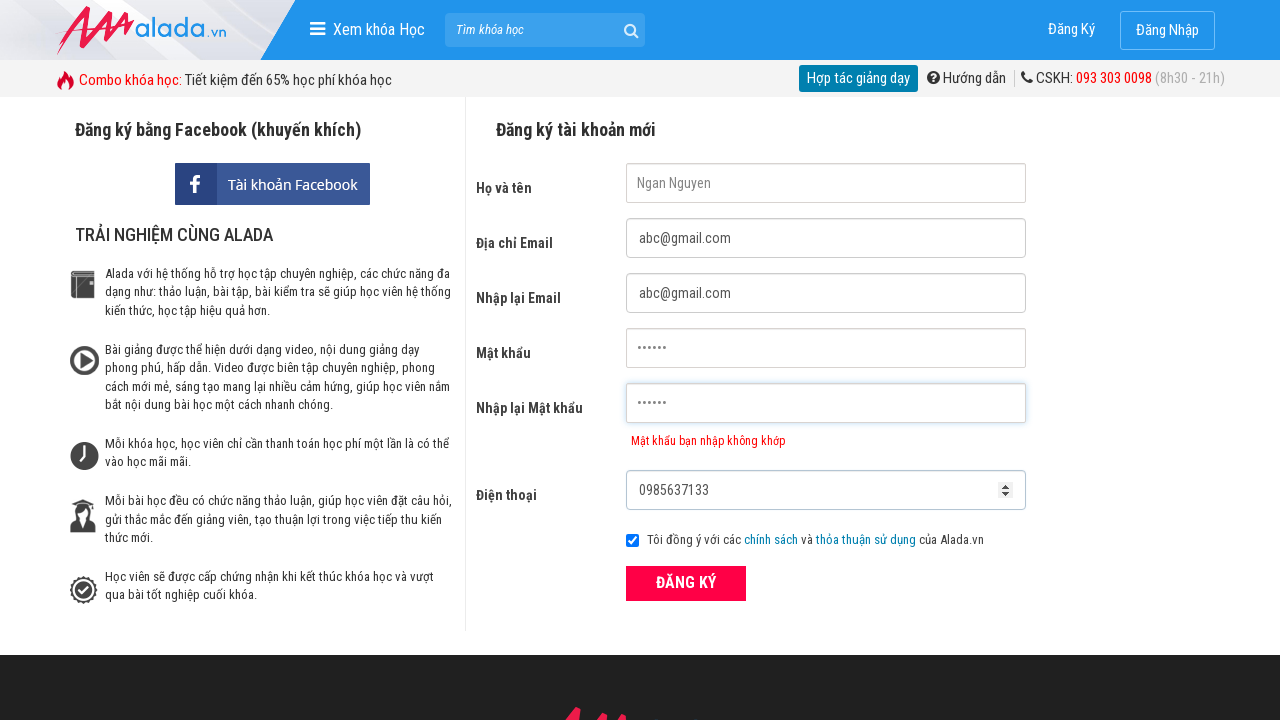

Clicked submit button to attempt registration at (686, 583) on button[type='submit']
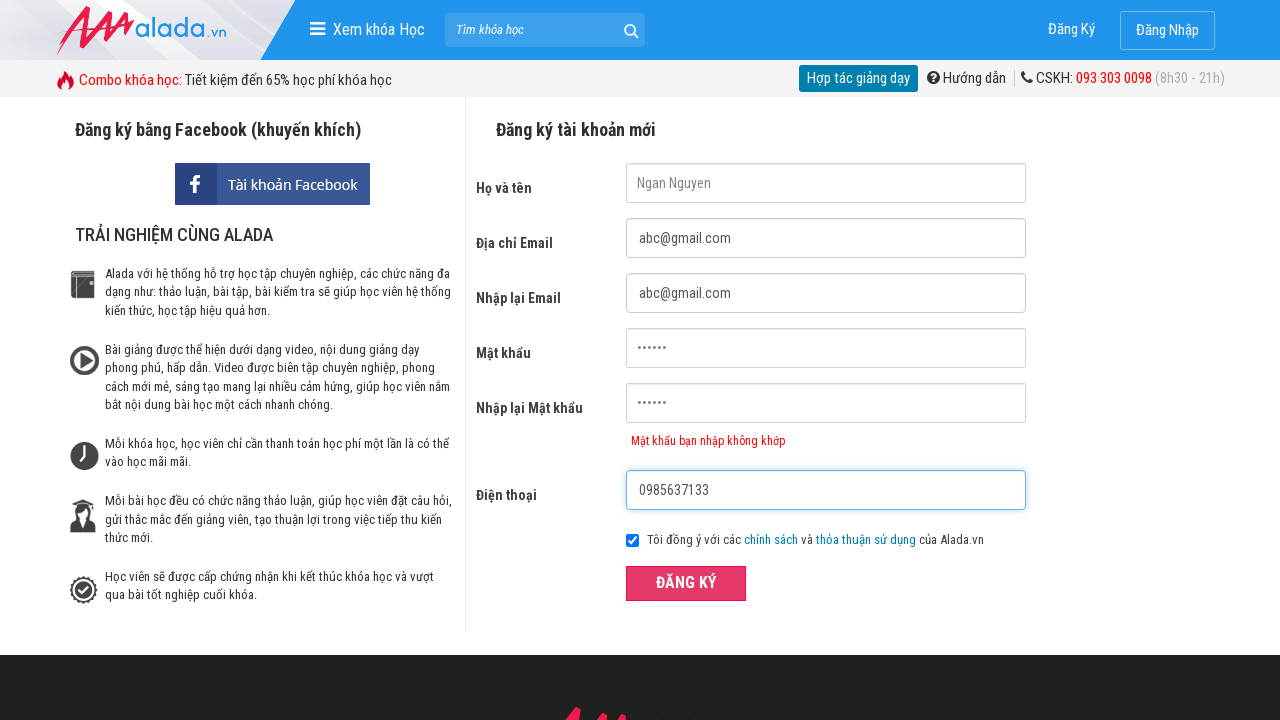

Confirm password error message appeared, validating form rejection
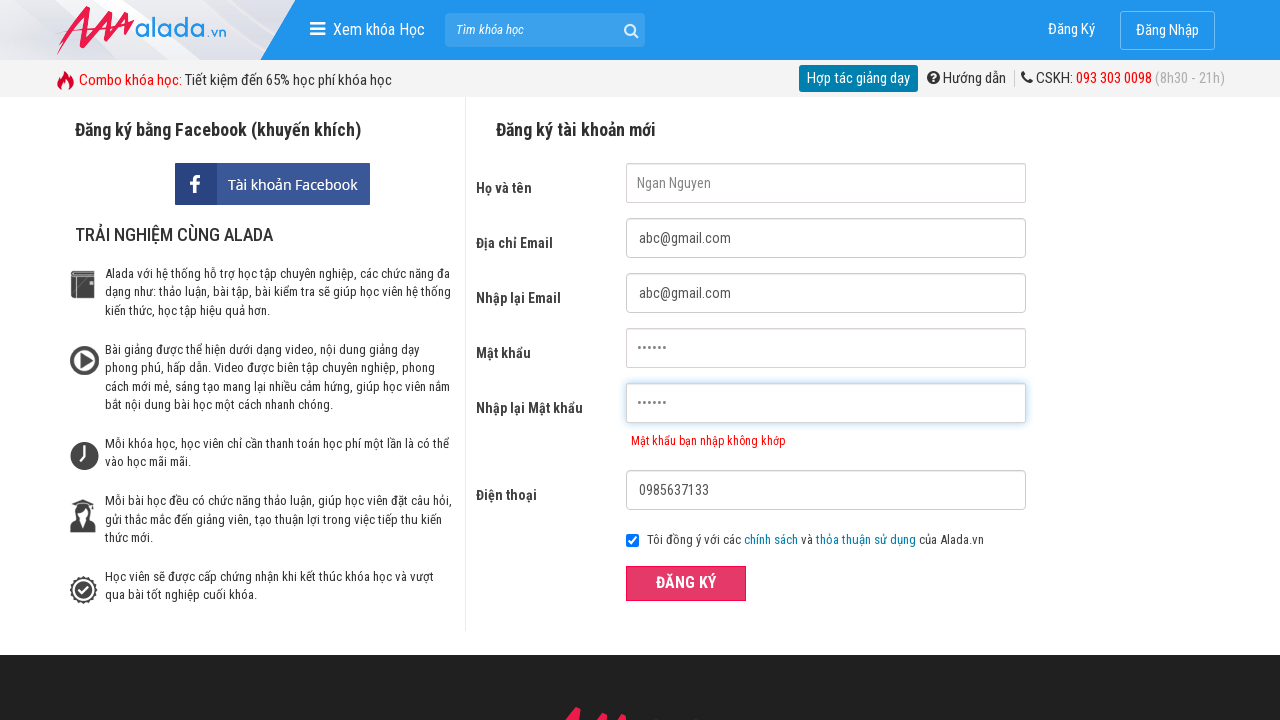

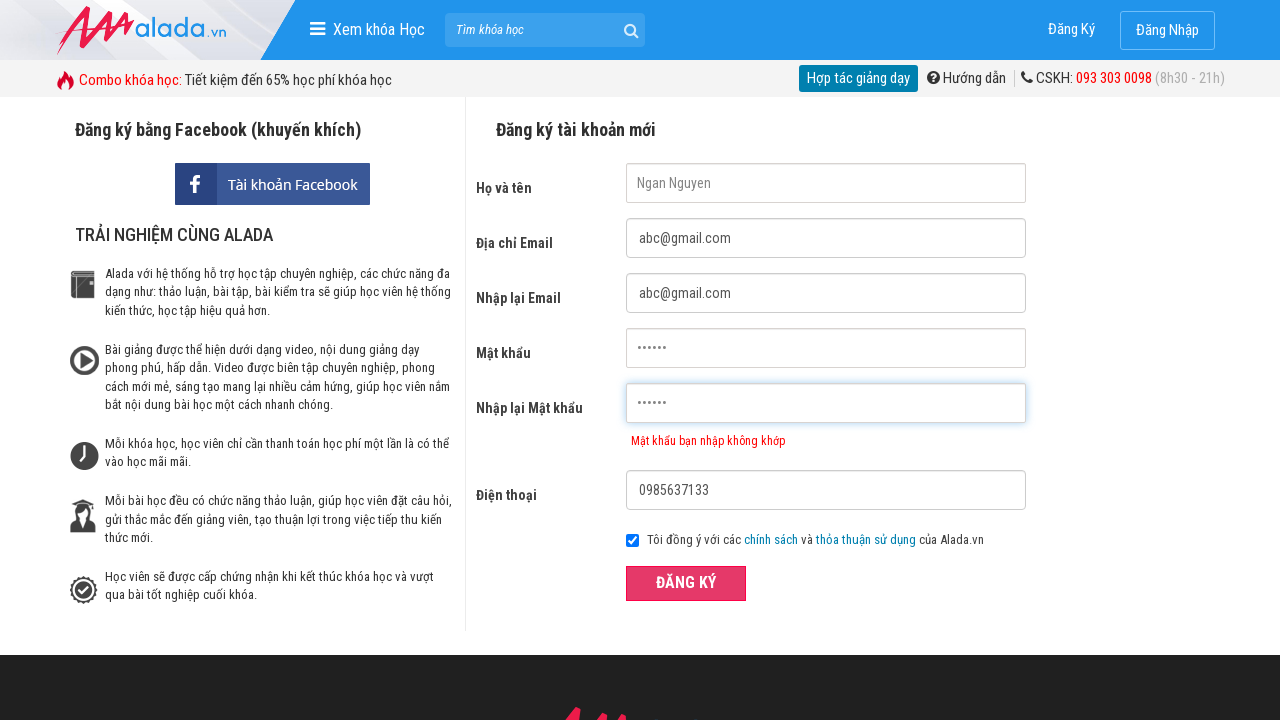